Tests dropdown selection functionality by selecting currency options using different methods (by index, visible text, and value)

Starting URL: https://rahulshettyacademy.com/dropdownsPractise/

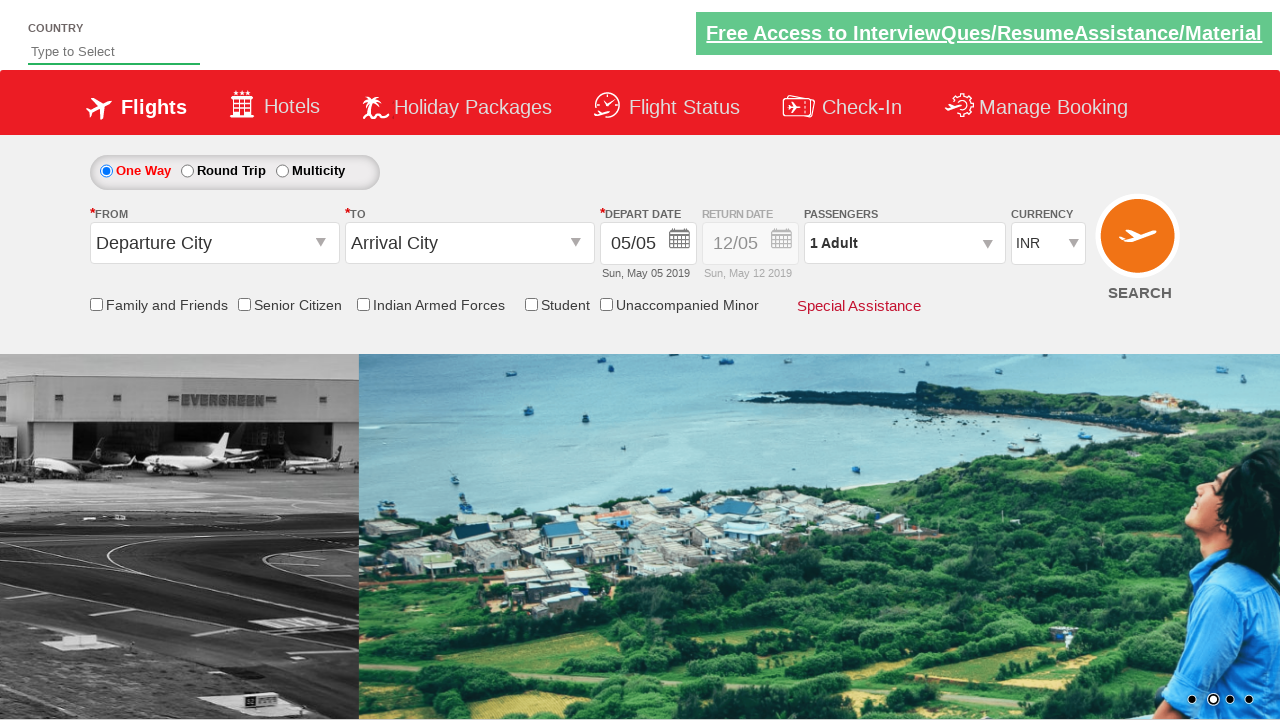

Located currency dropdown element
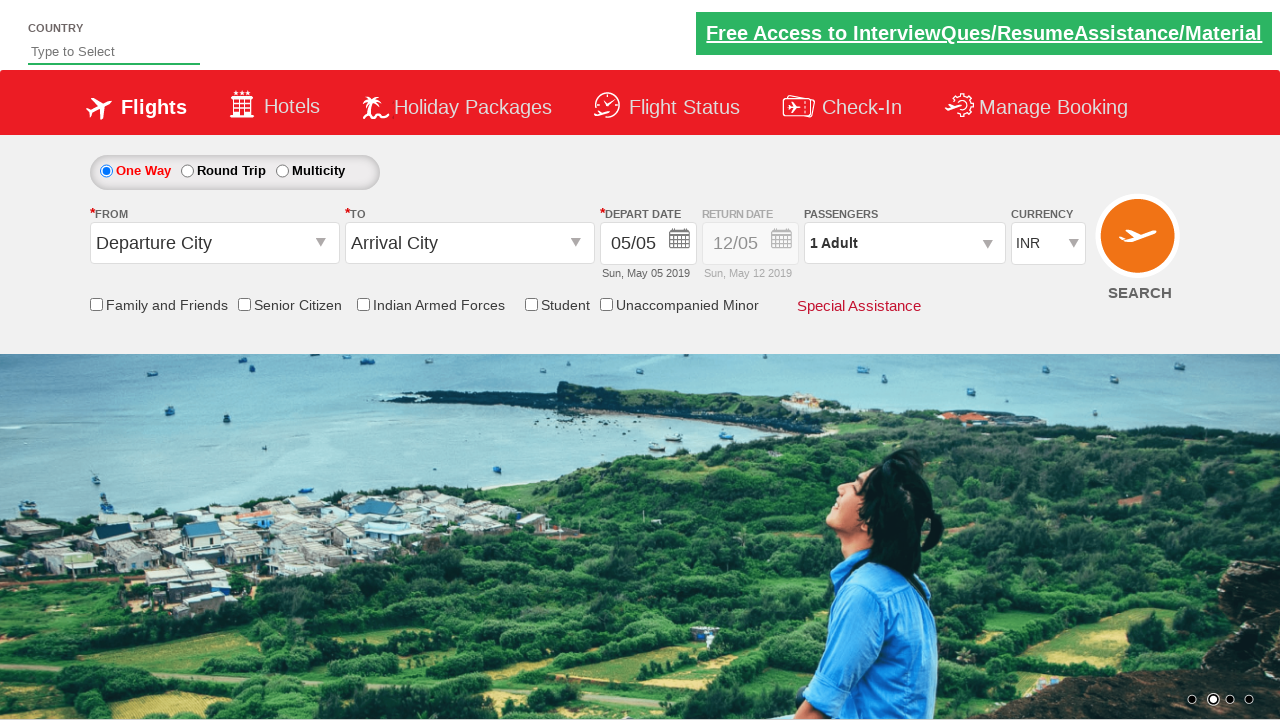

Selected dropdown option by index 1 on select#ctl00_mainContent_DropDownListCurrency
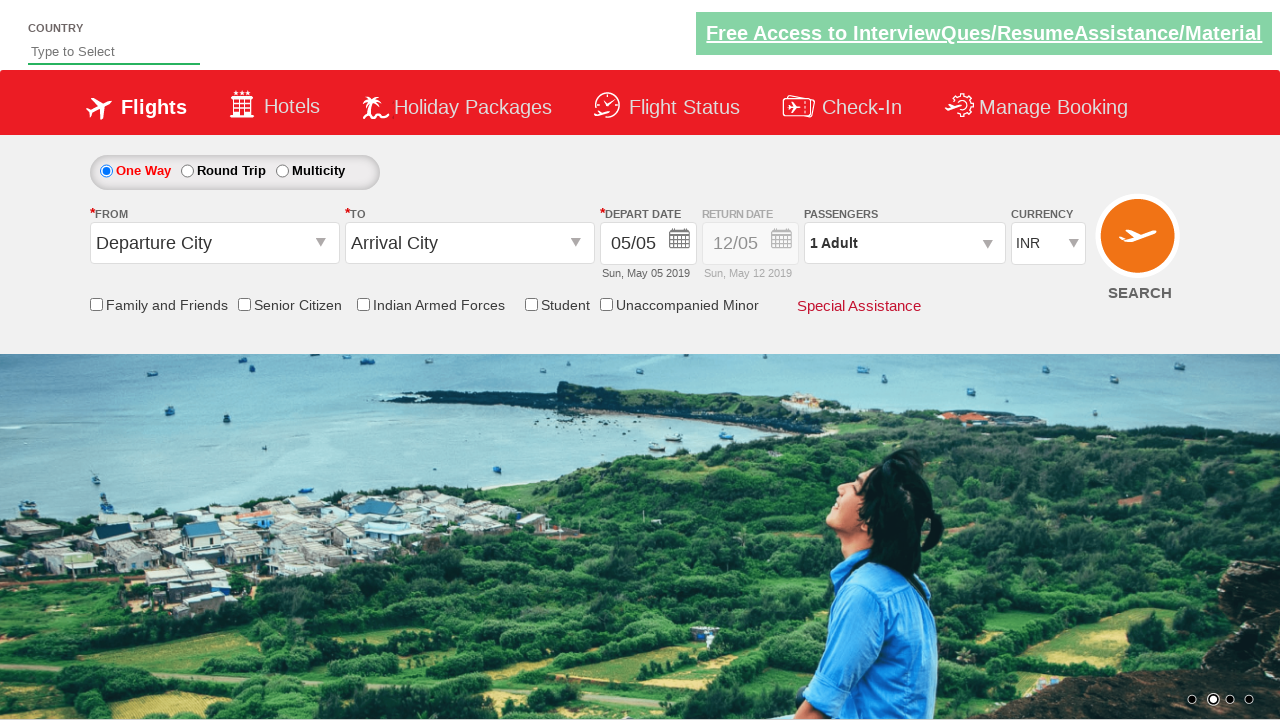

Retrieved selected text: INR
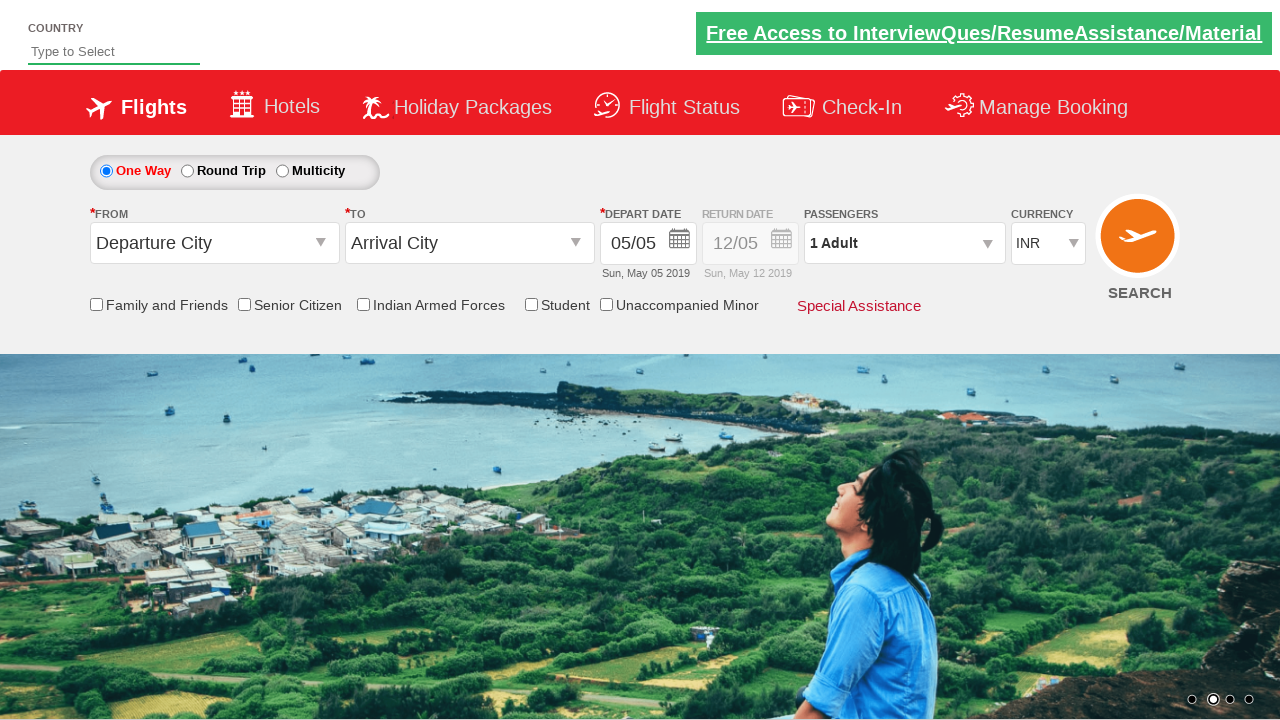

Selected dropdown option by visible text 'AED' on select#ctl00_mainContent_DropDownListCurrency
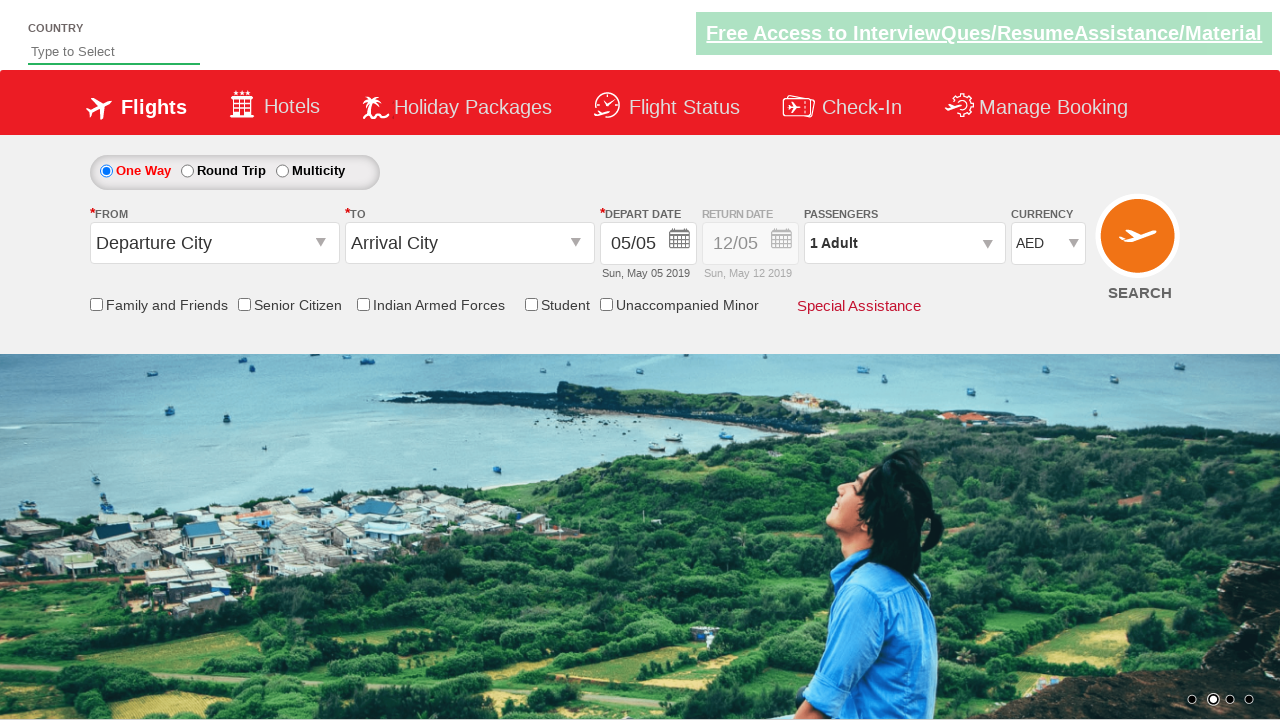

Retrieved selected text: AED
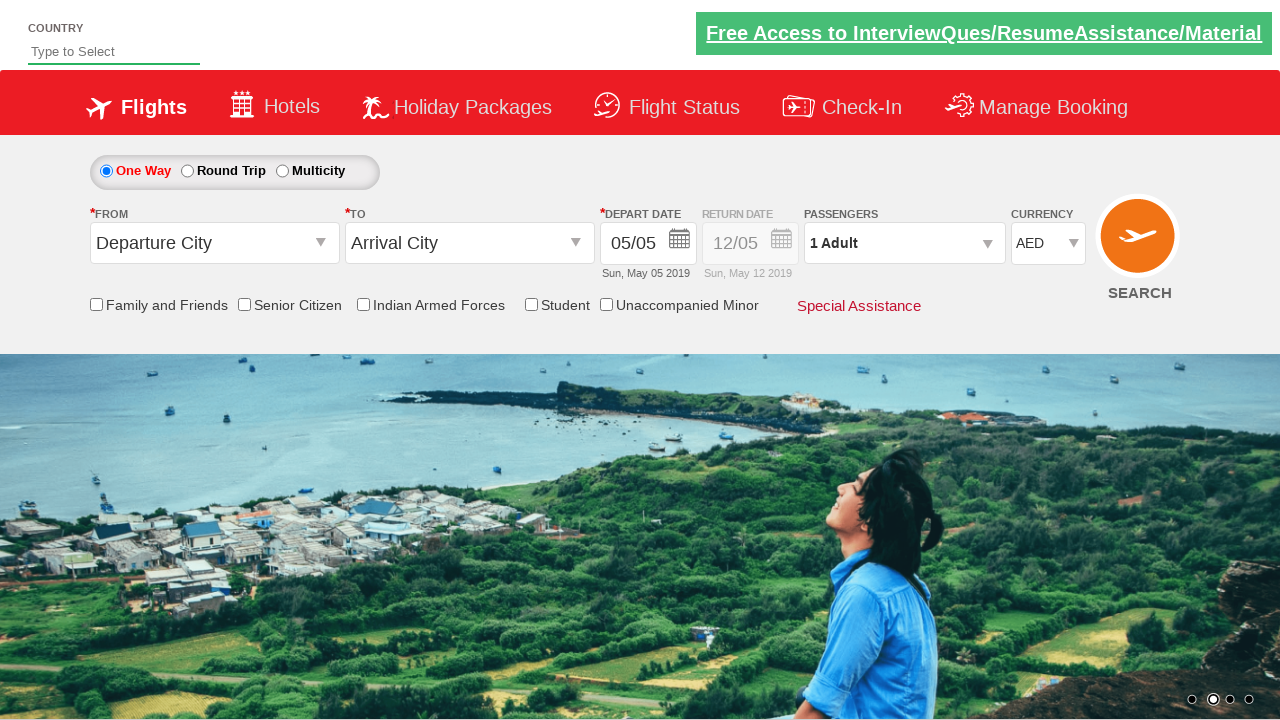

Selected dropdown option by value 'USD' on select#ctl00_mainContent_DropDownListCurrency
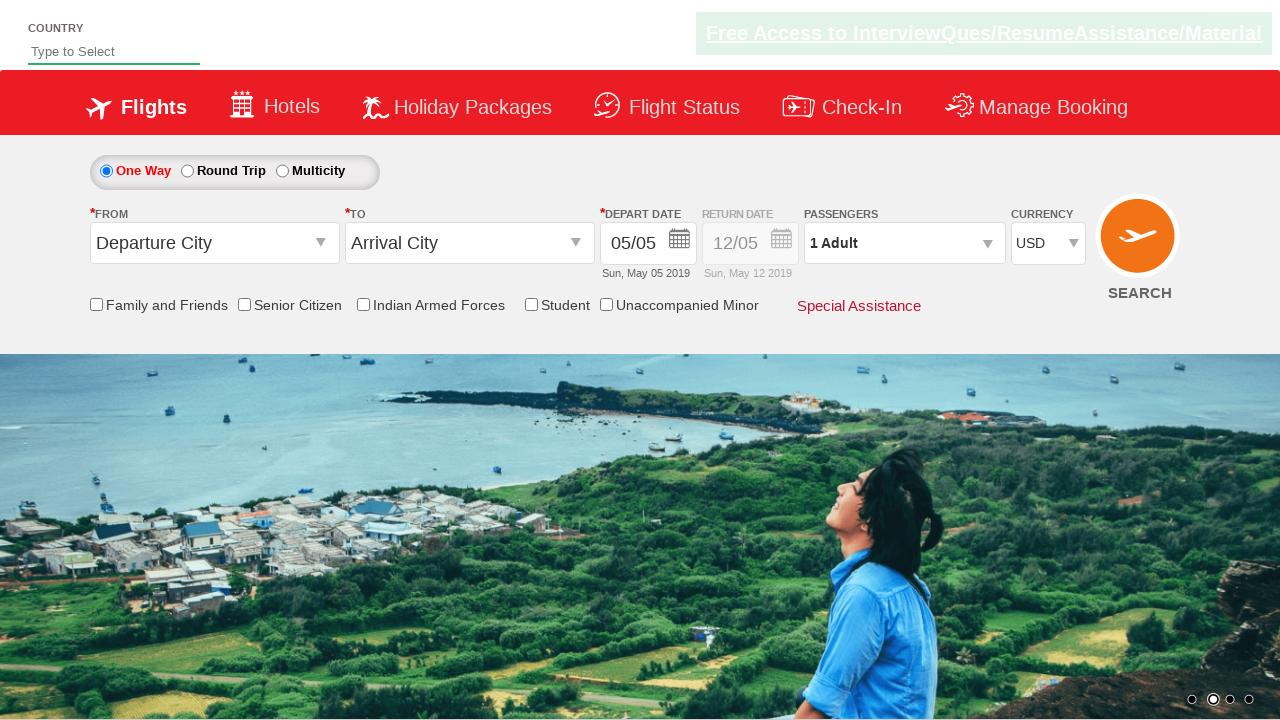

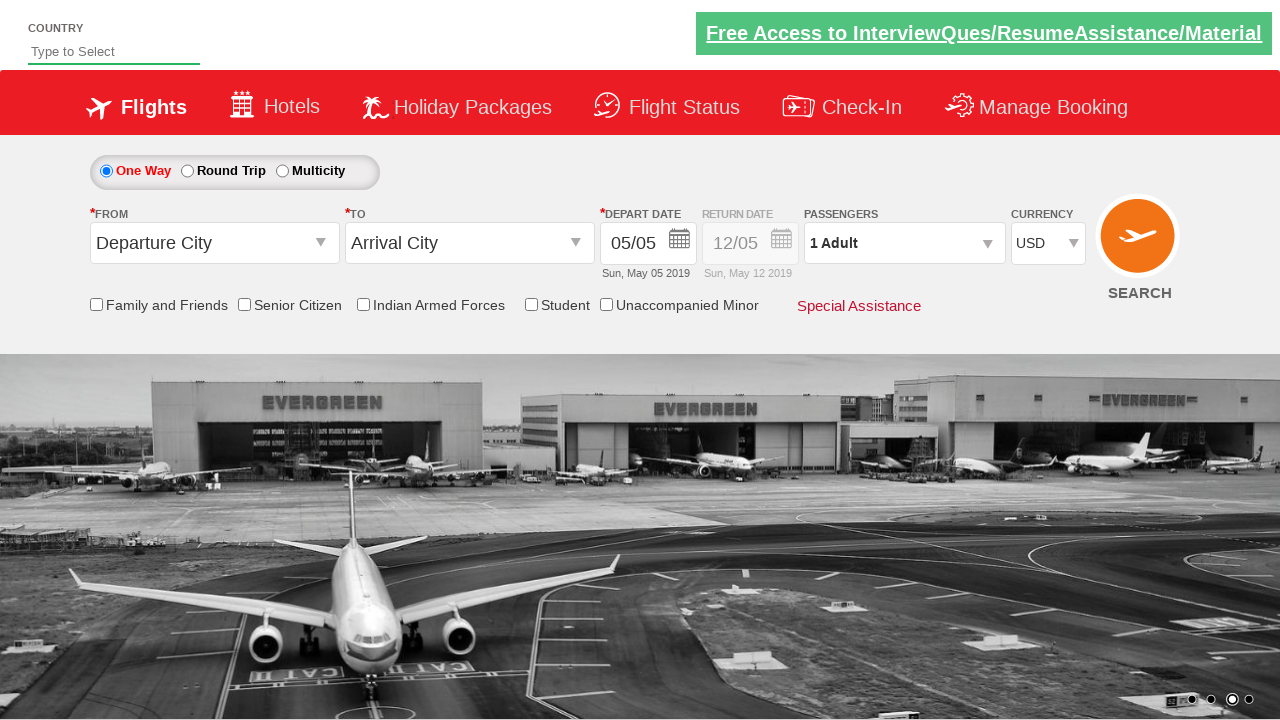